Tests login failure by entering invalid username and verifying error message appears

Starting URL: https://www.saucedemo.com/

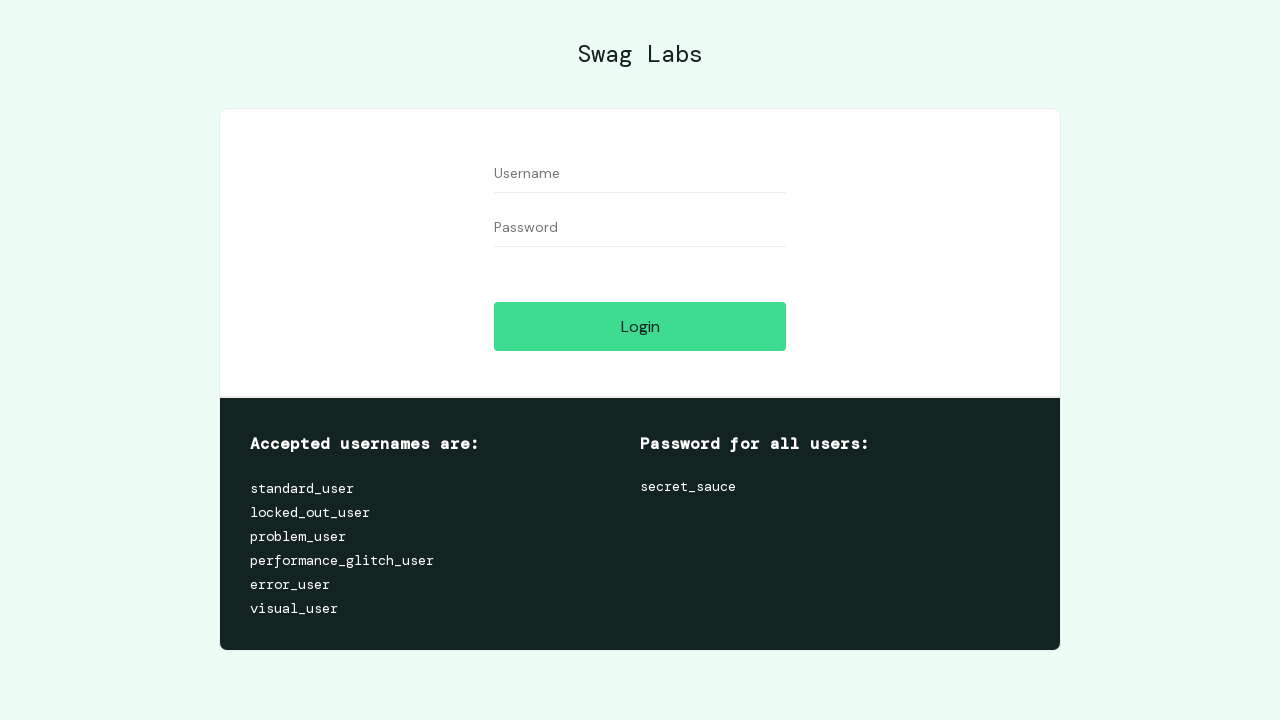

Filled username field with invalid username 'adasfds' on #user-name
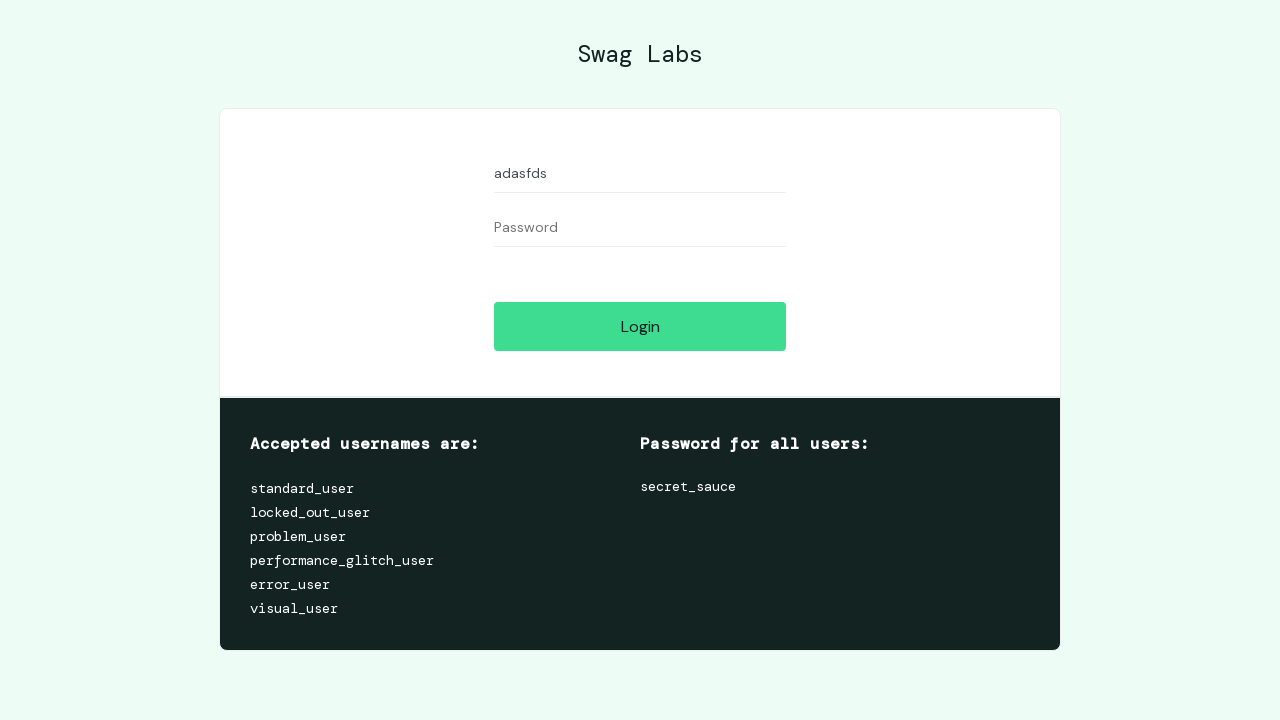

Clicked login button at (640, 326) on #login-button
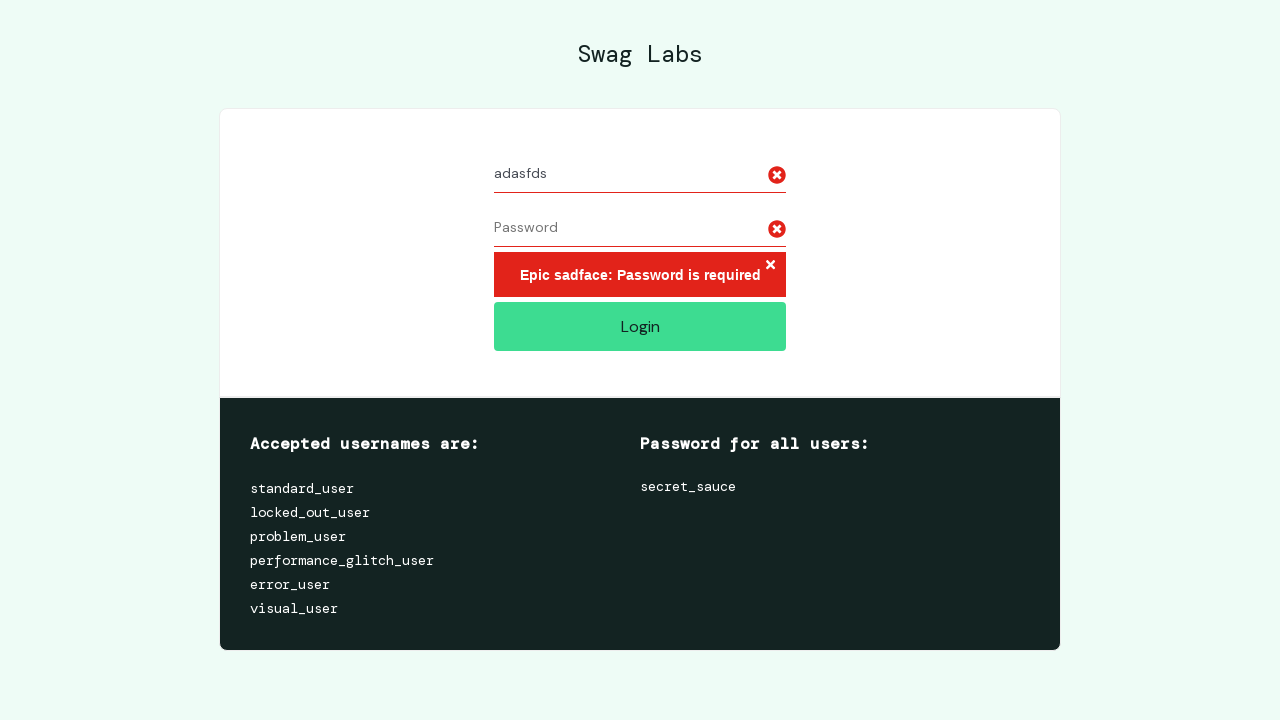

Counted error message container elements
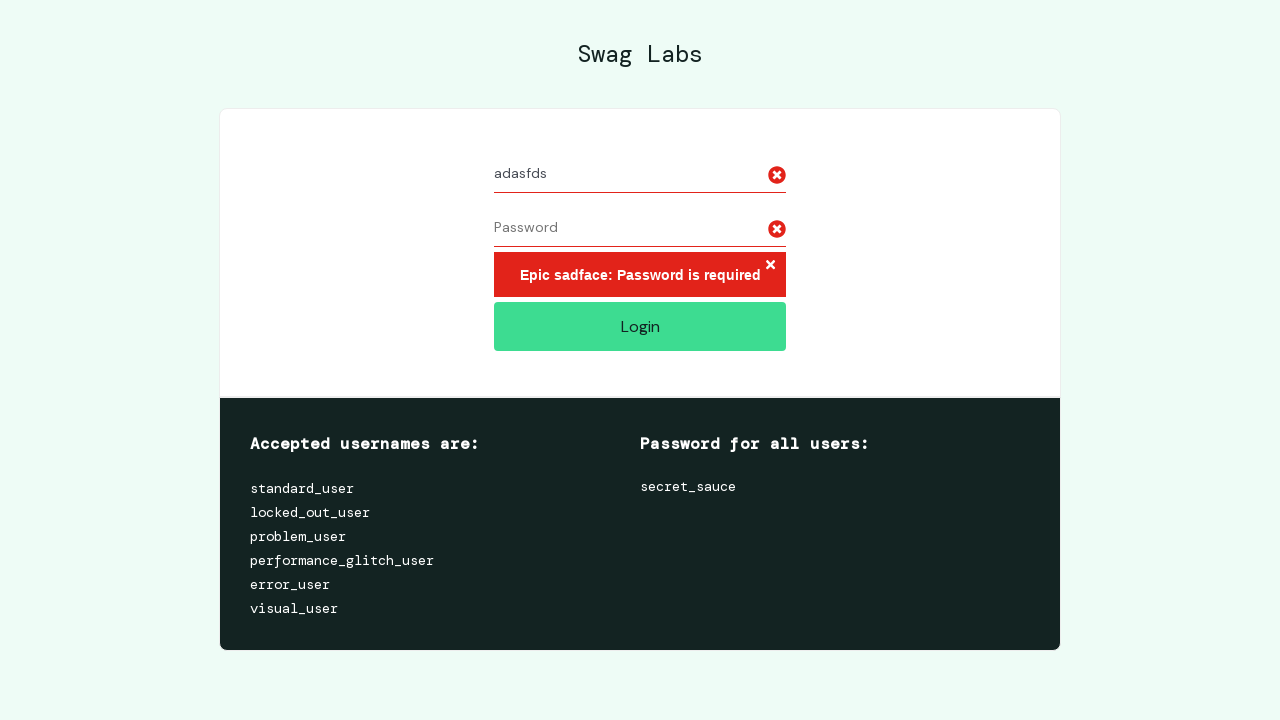

Asserted that exactly one error message container is displayed
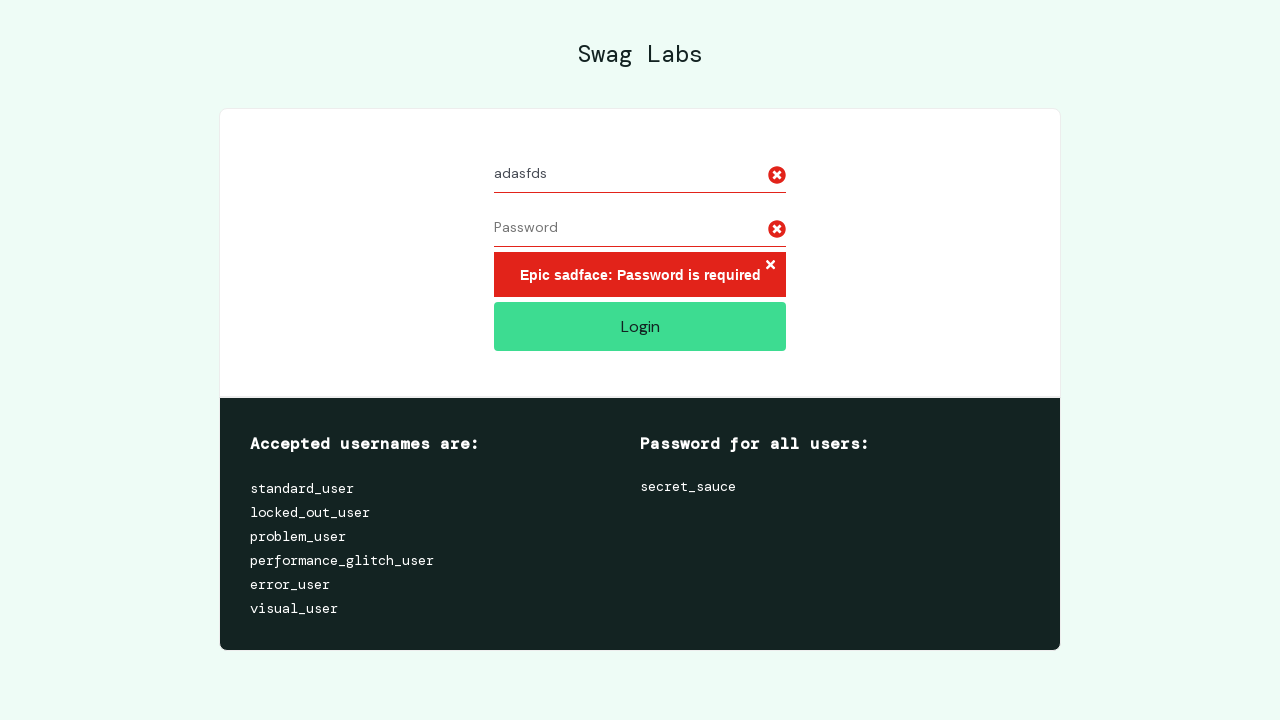

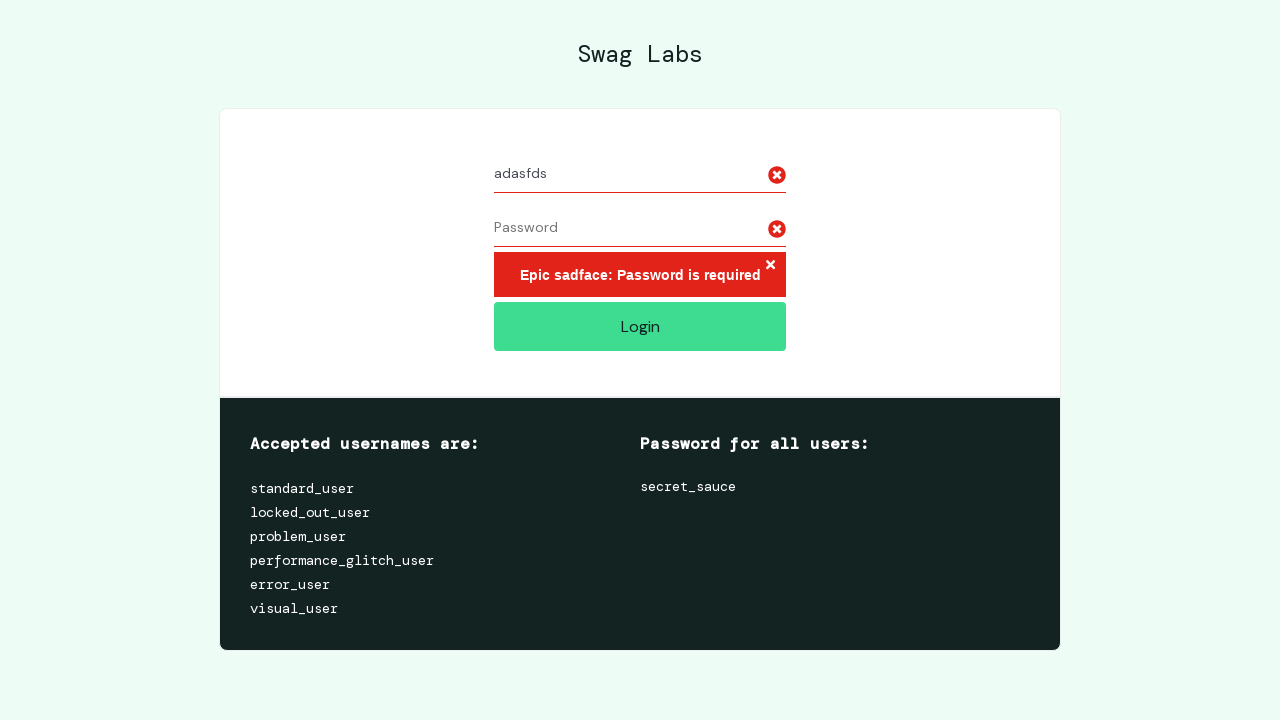